Tests that whitespace is trimmed from edited todo text

Starting URL: https://demo.playwright.dev/todomvc

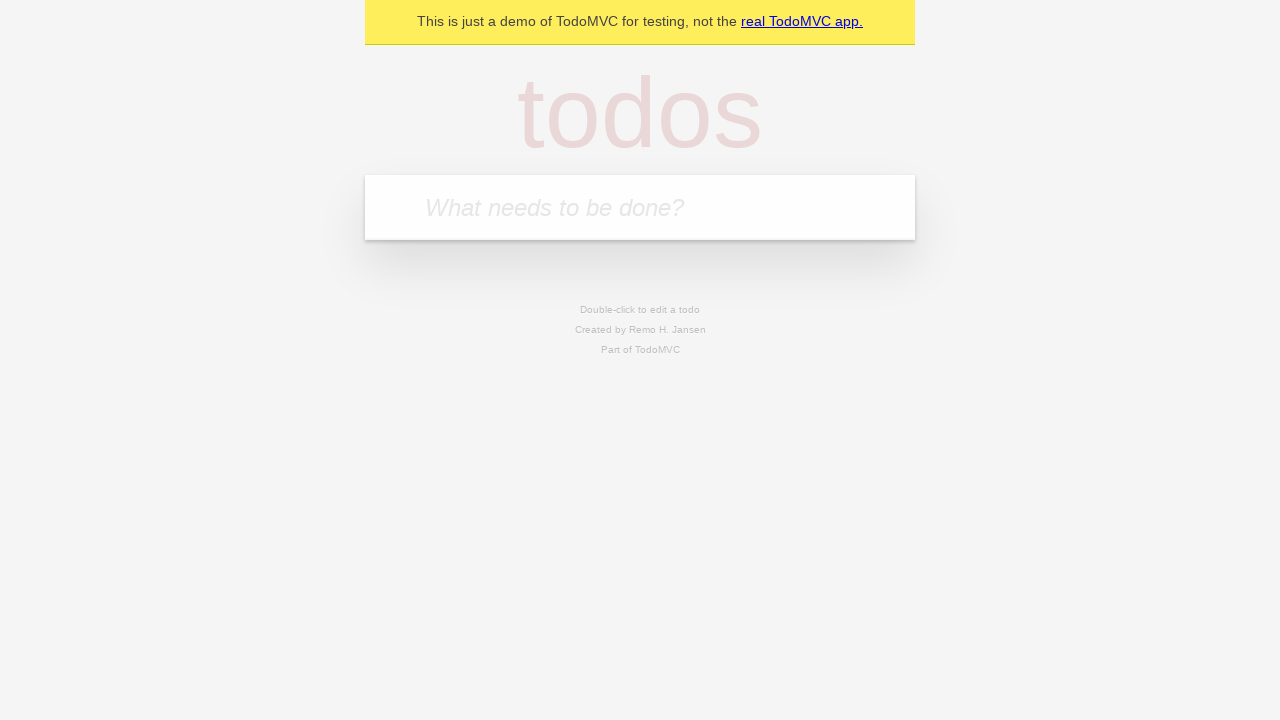

Filled first todo input with 'buy some cheese' on internal:attr=[placeholder="What needs to be done?"i]
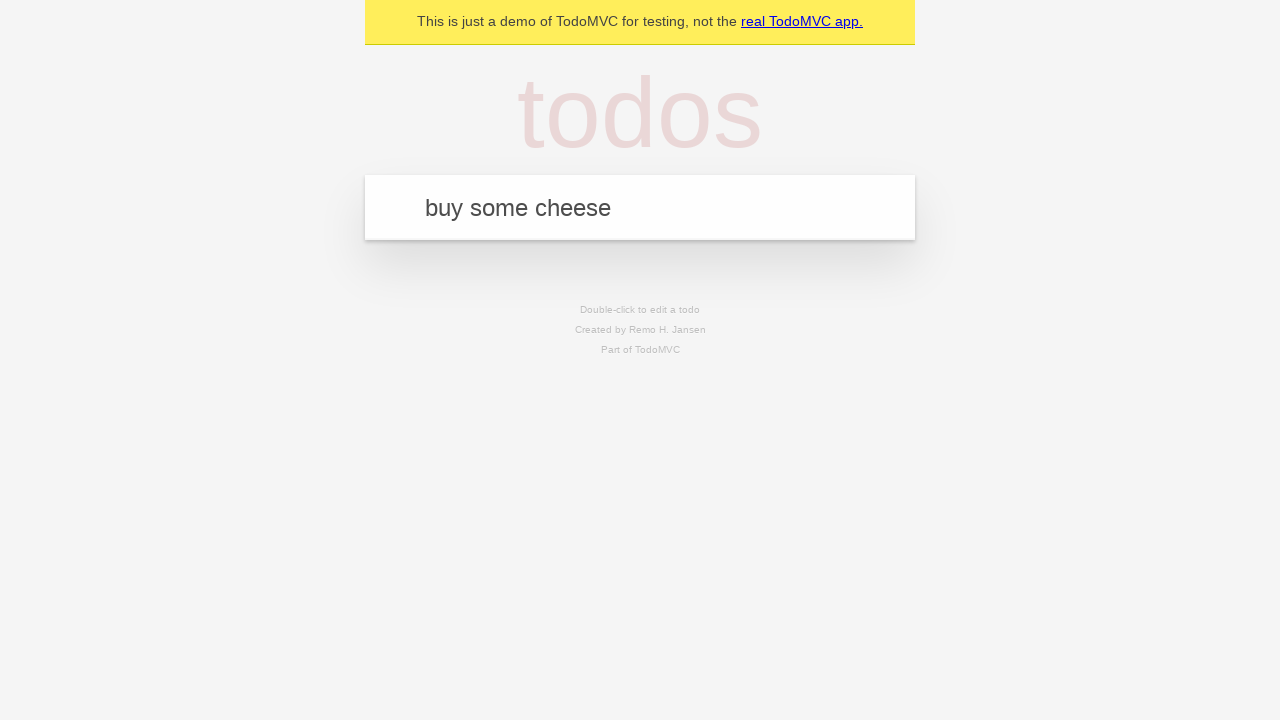

Pressed Enter to create first todo on internal:attr=[placeholder="What needs to be done?"i]
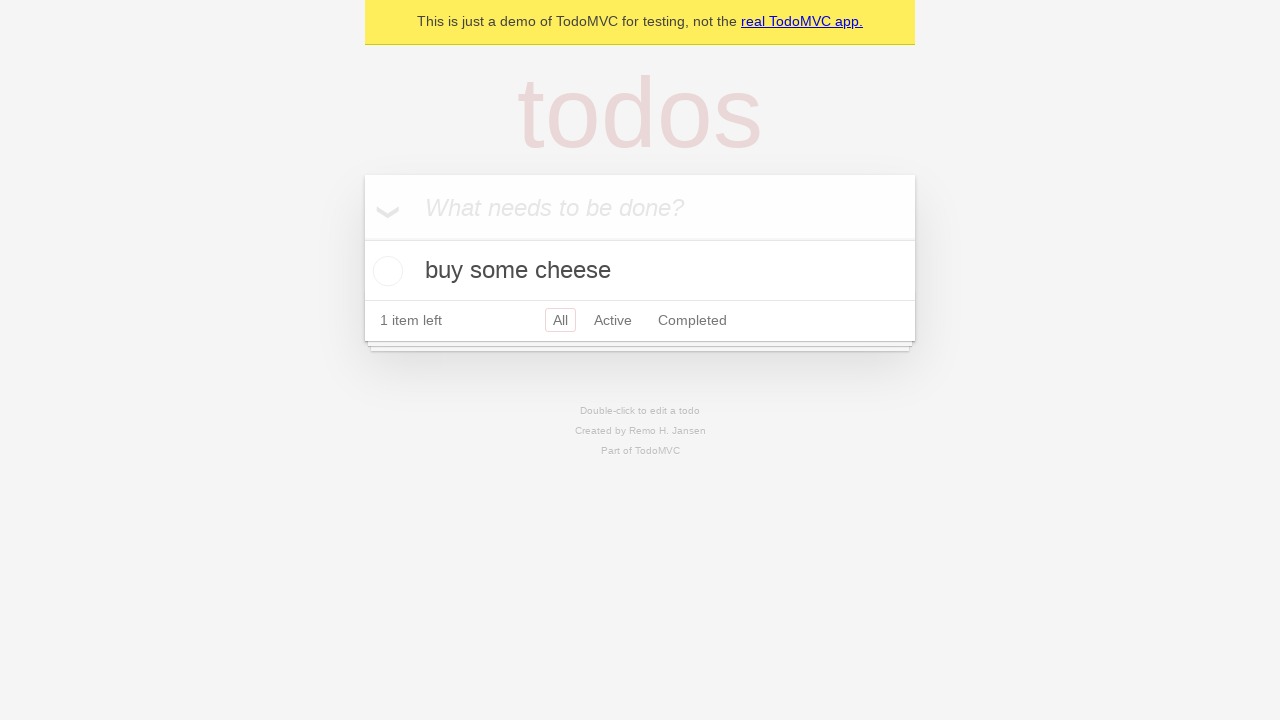

Filled second todo input with 'feed the cat' on internal:attr=[placeholder="What needs to be done?"i]
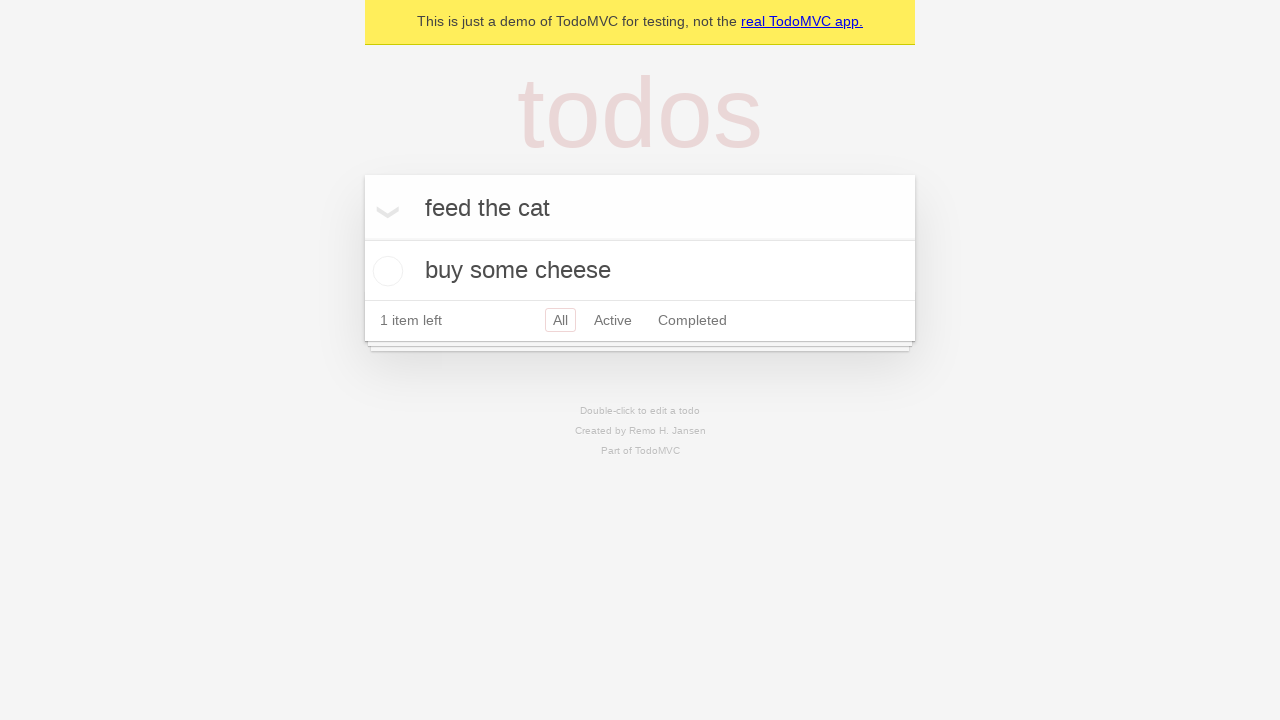

Pressed Enter to create second todo on internal:attr=[placeholder="What needs to be done?"i]
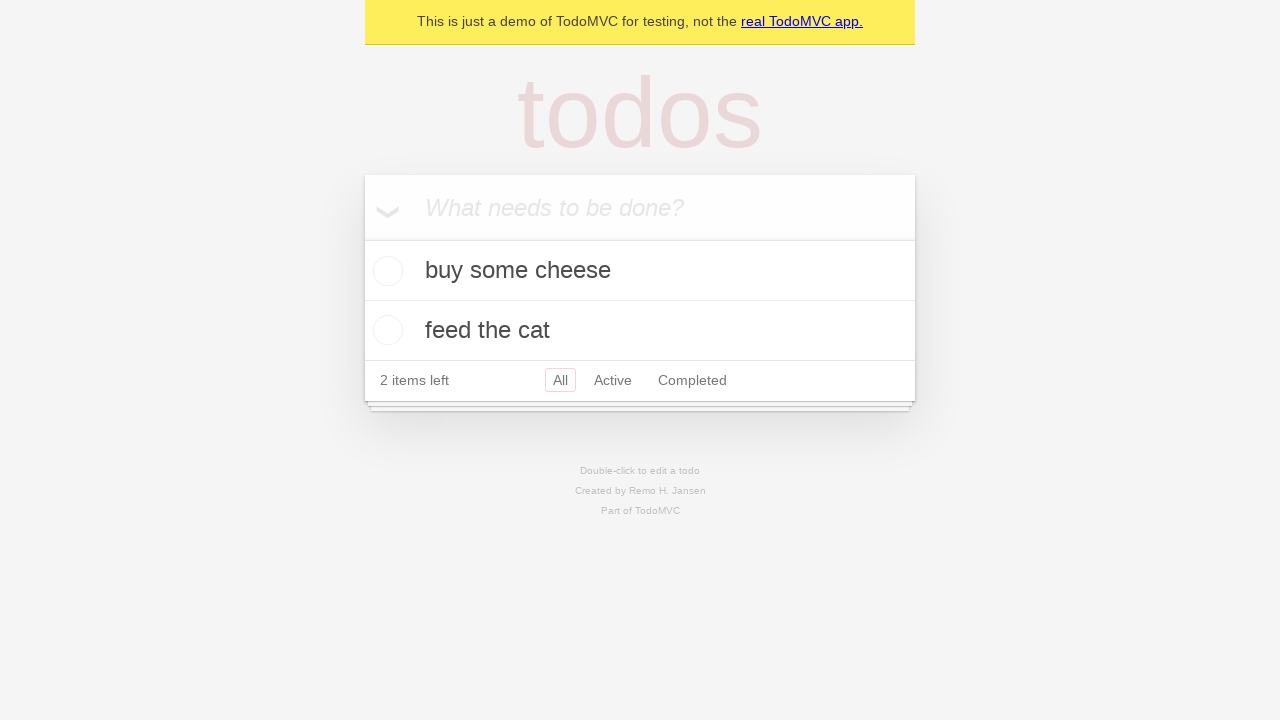

Filled third todo input with 'book a doctors appointment' on internal:attr=[placeholder="What needs to be done?"i]
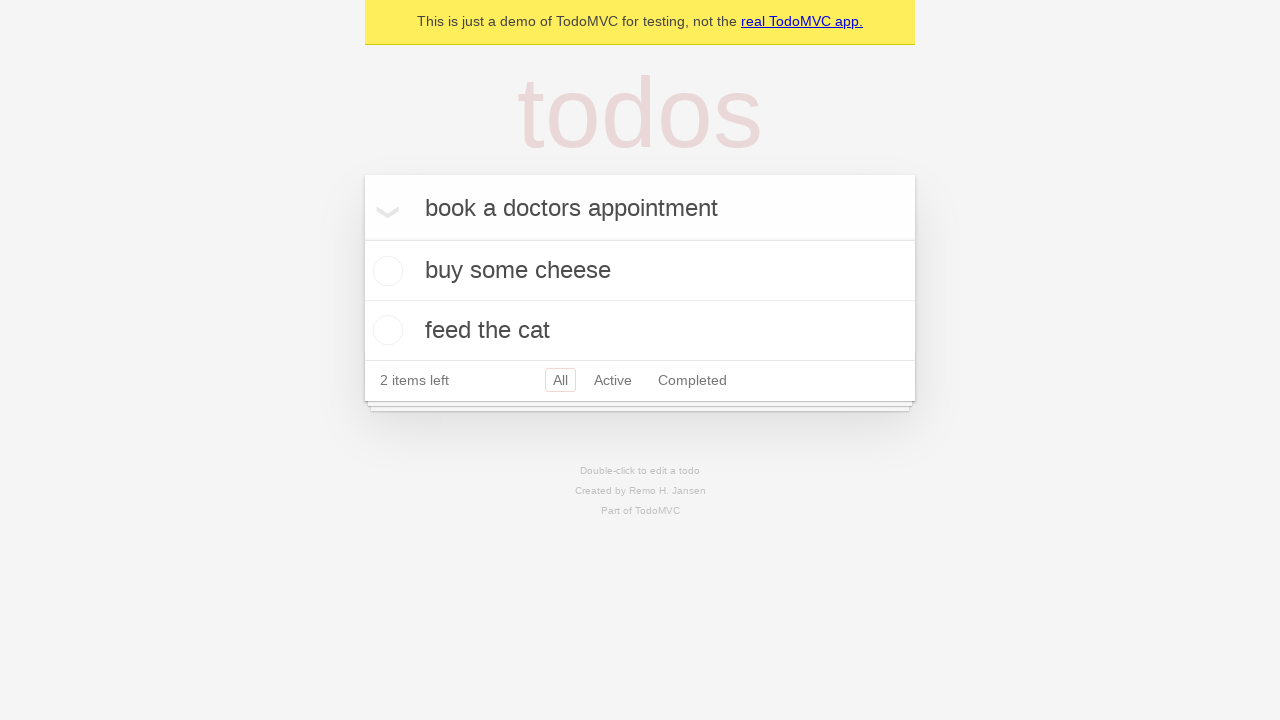

Pressed Enter to create third todo on internal:attr=[placeholder="What needs to be done?"i]
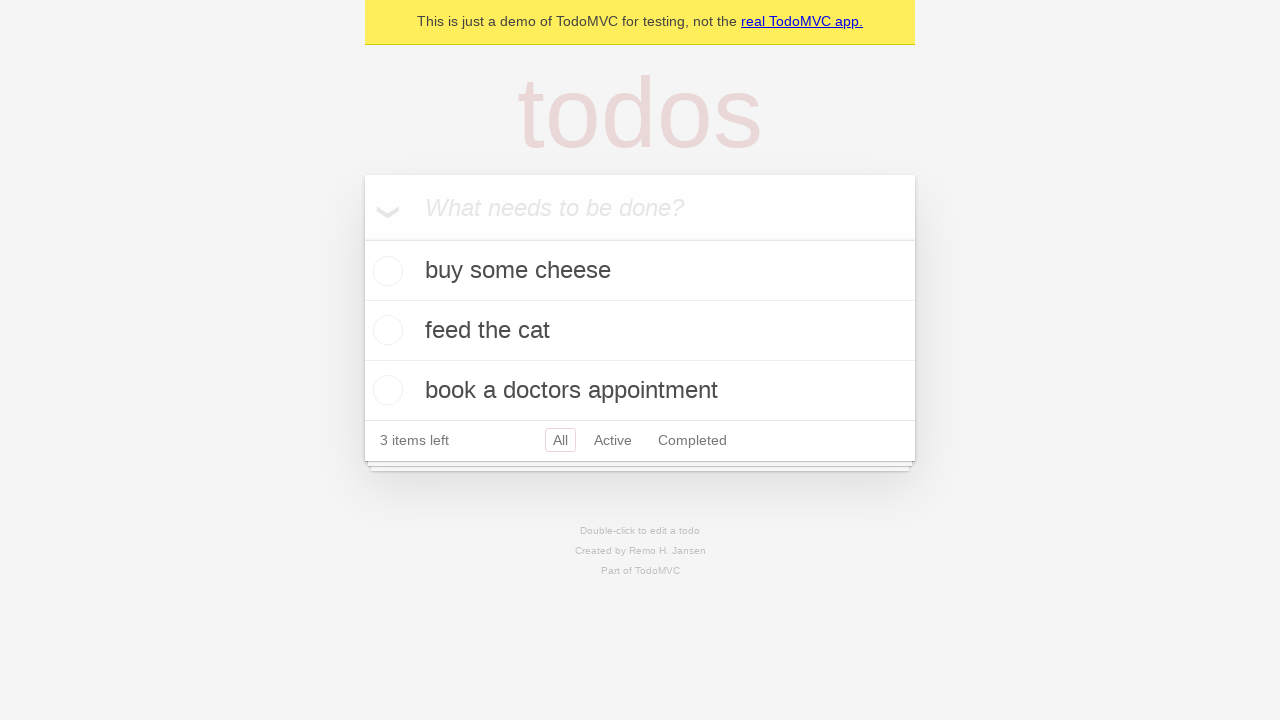

Double-clicked second todo to enter edit mode at (640, 331) on internal:testid=[data-testid="todo-item"s] >> nth=1
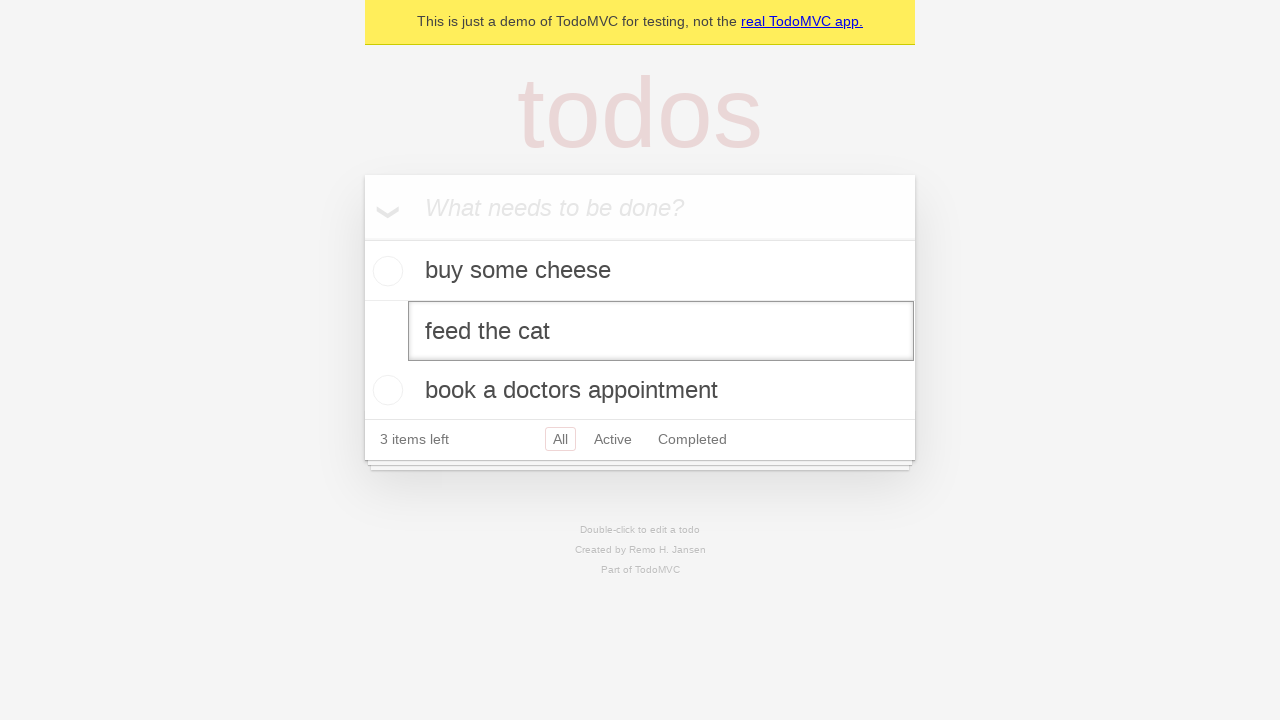

Filled edit textbox with text containing leading and trailing whitespace on internal:testid=[data-testid="todo-item"s] >> nth=1 >> internal:role=textbox[nam
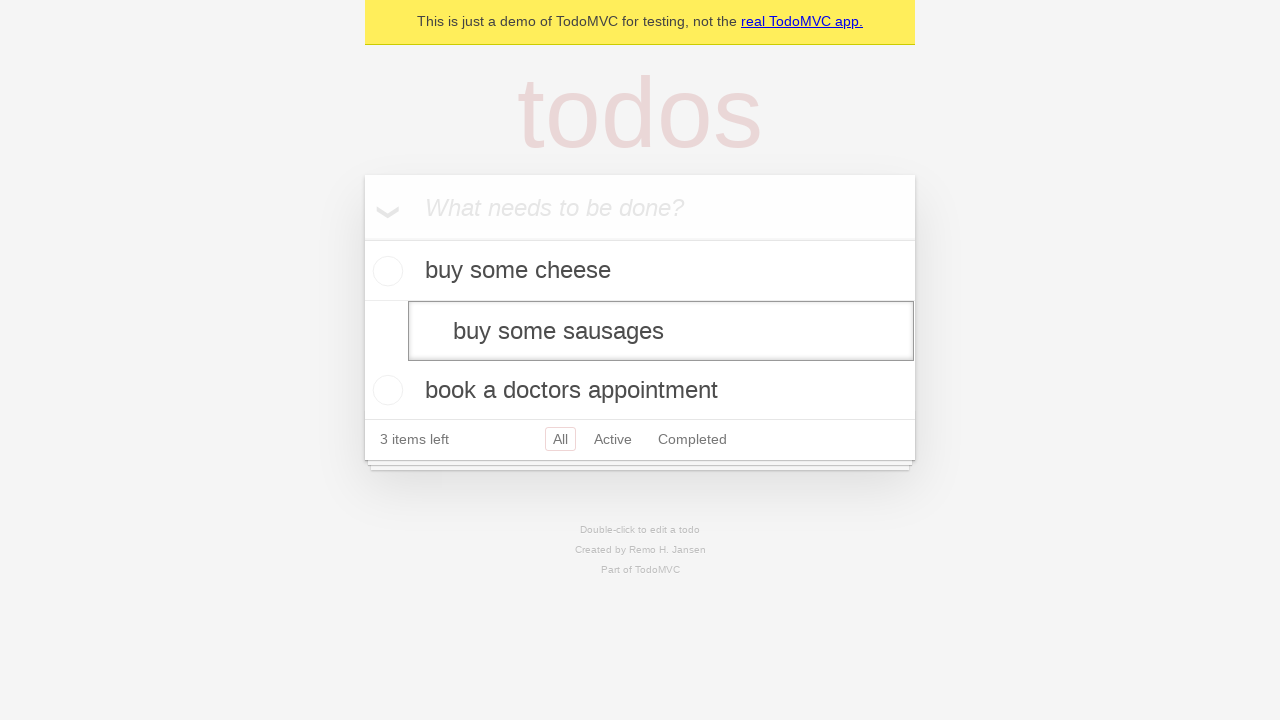

Pressed Enter to save edited todo with whitespace on internal:testid=[data-testid="todo-item"s] >> nth=1 >> internal:role=textbox[nam
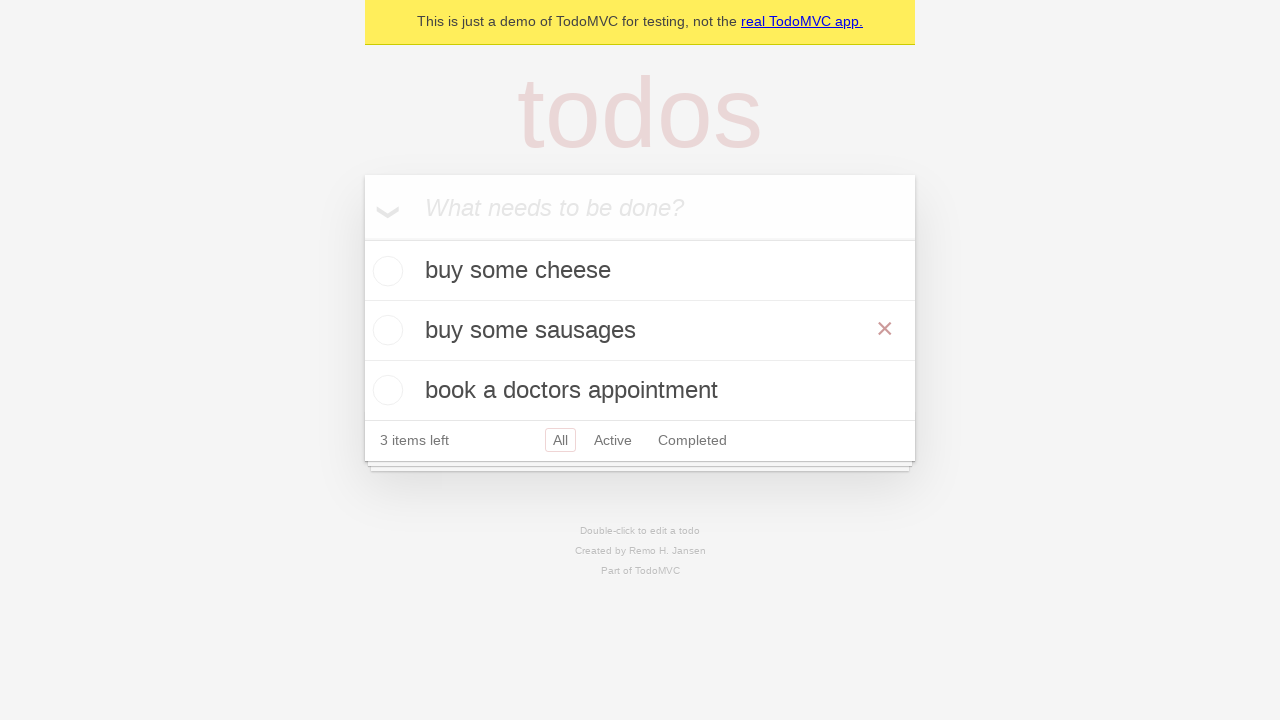

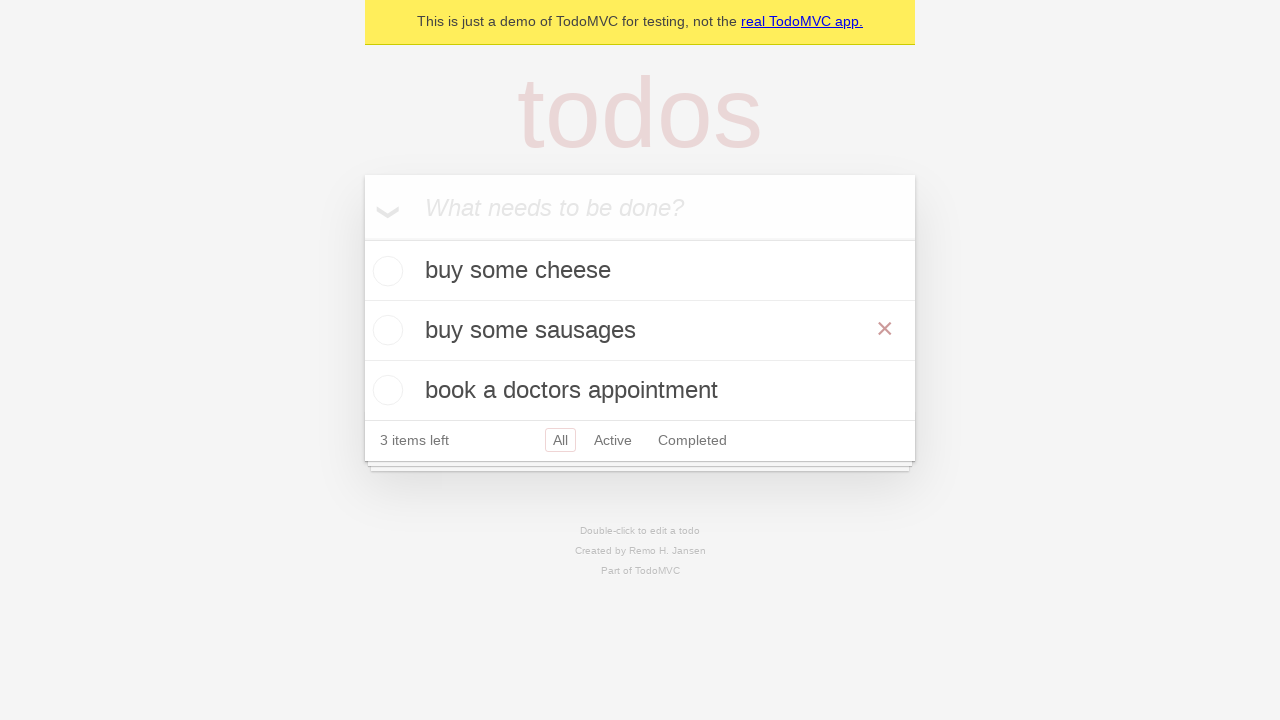